Tests that whitespace is trimmed from edited todo text

Starting URL: https://demo.playwright.dev/todomvc

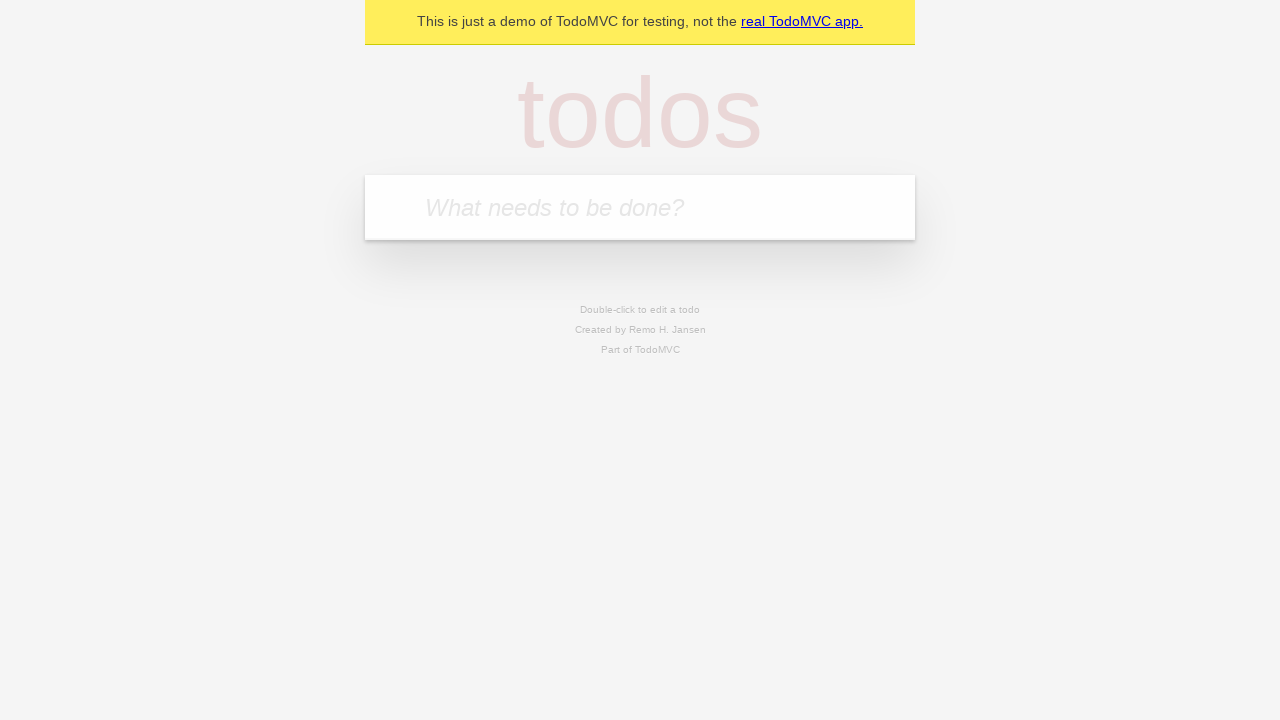

Filled first todo with 'buy some cheese' on internal:attr=[placeholder="What needs to be done?"i]
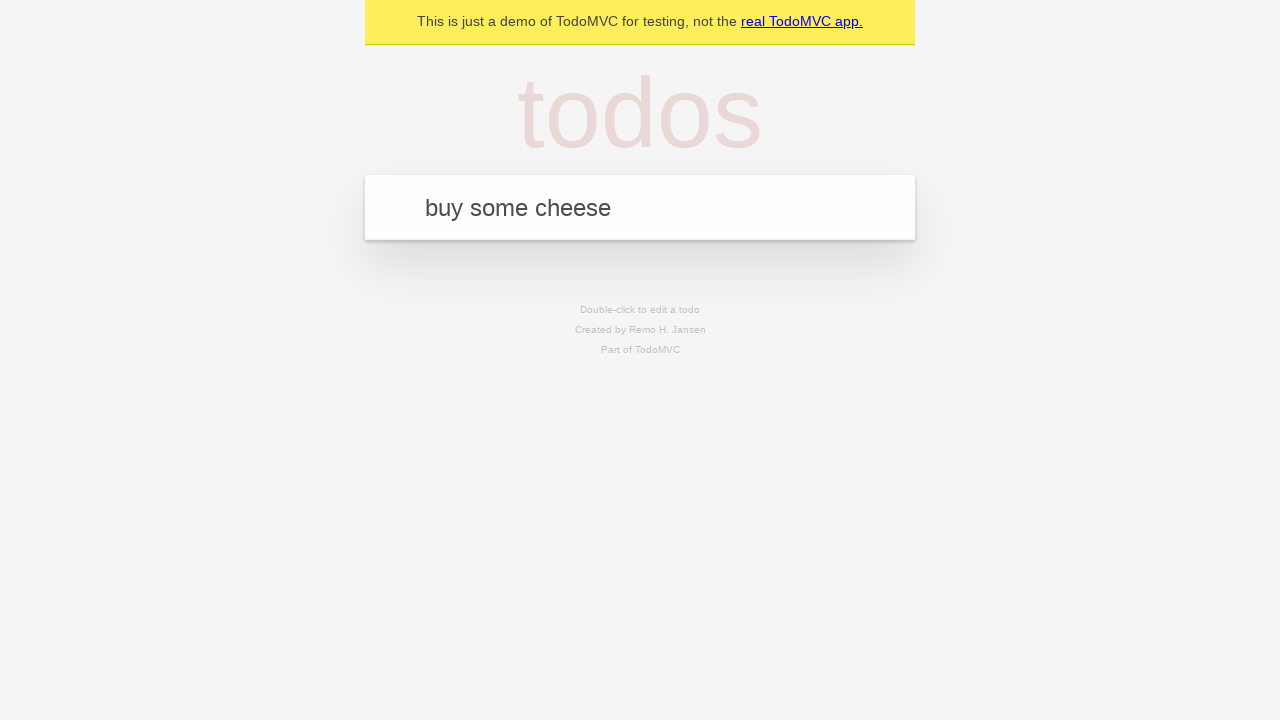

Pressed Enter to create first todo on internal:attr=[placeholder="What needs to be done?"i]
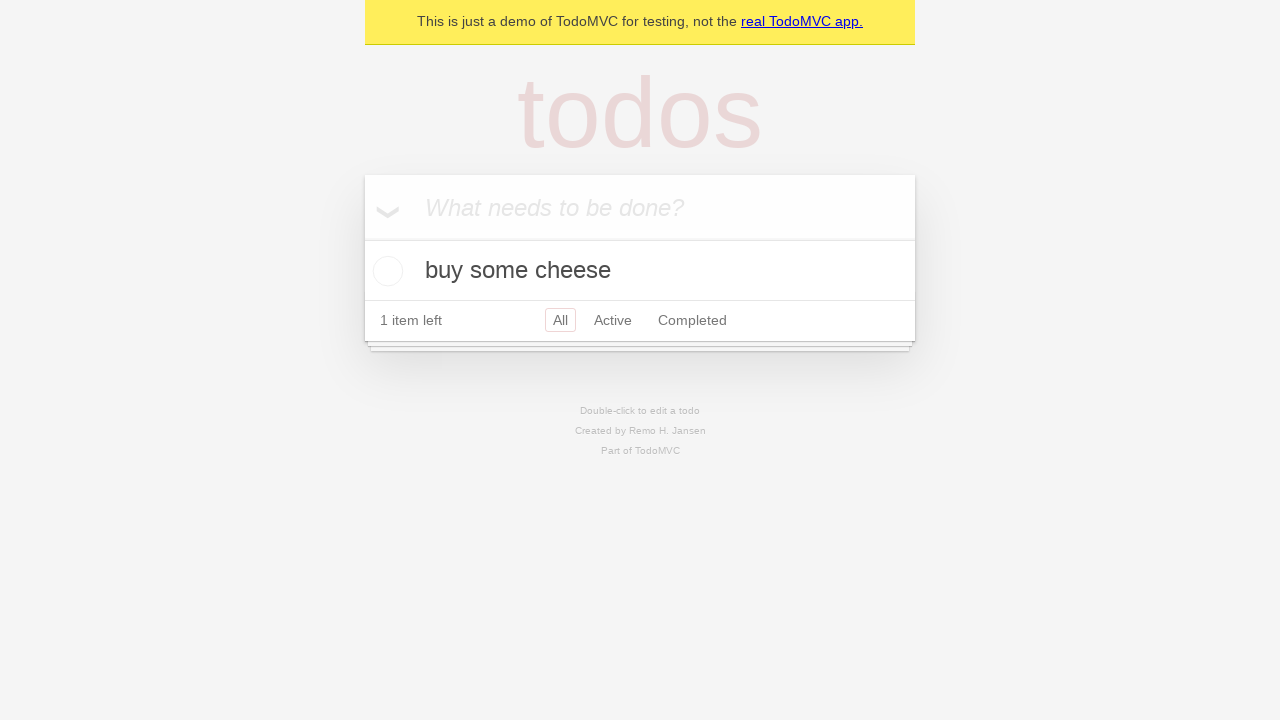

Filled second todo with 'feed the cat' on internal:attr=[placeholder="What needs to be done?"i]
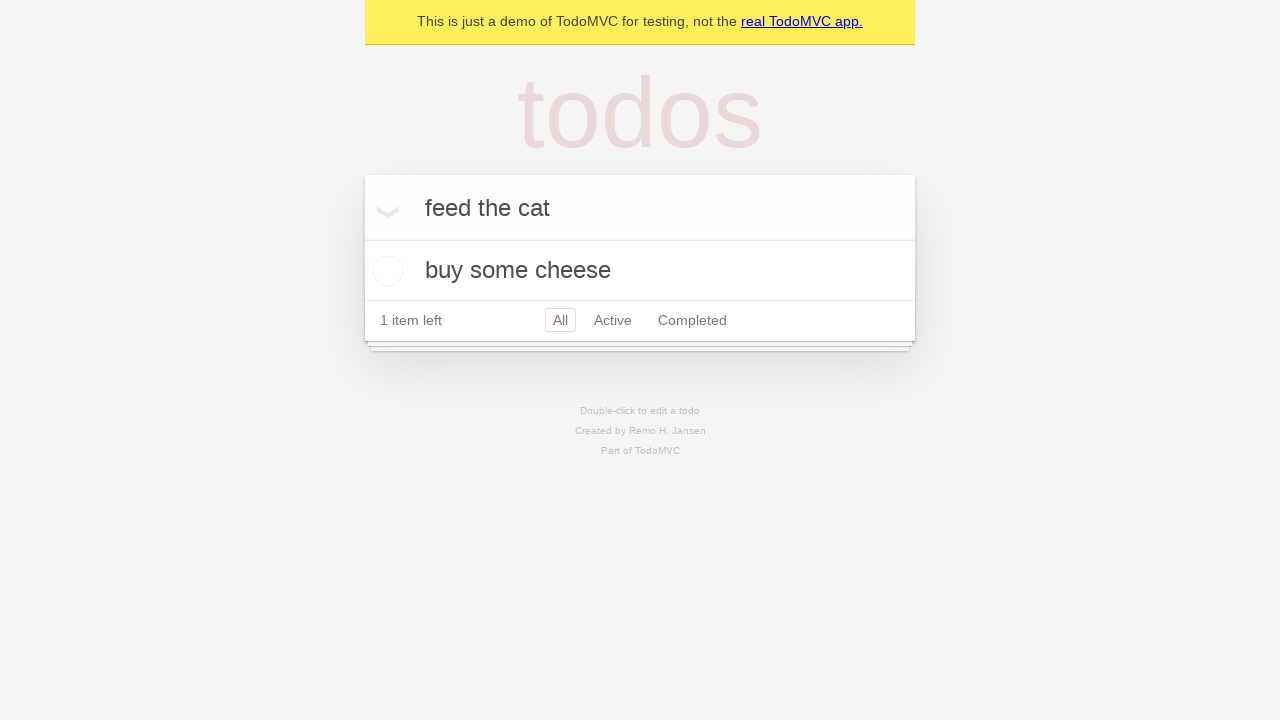

Pressed Enter to create second todo on internal:attr=[placeholder="What needs to be done?"i]
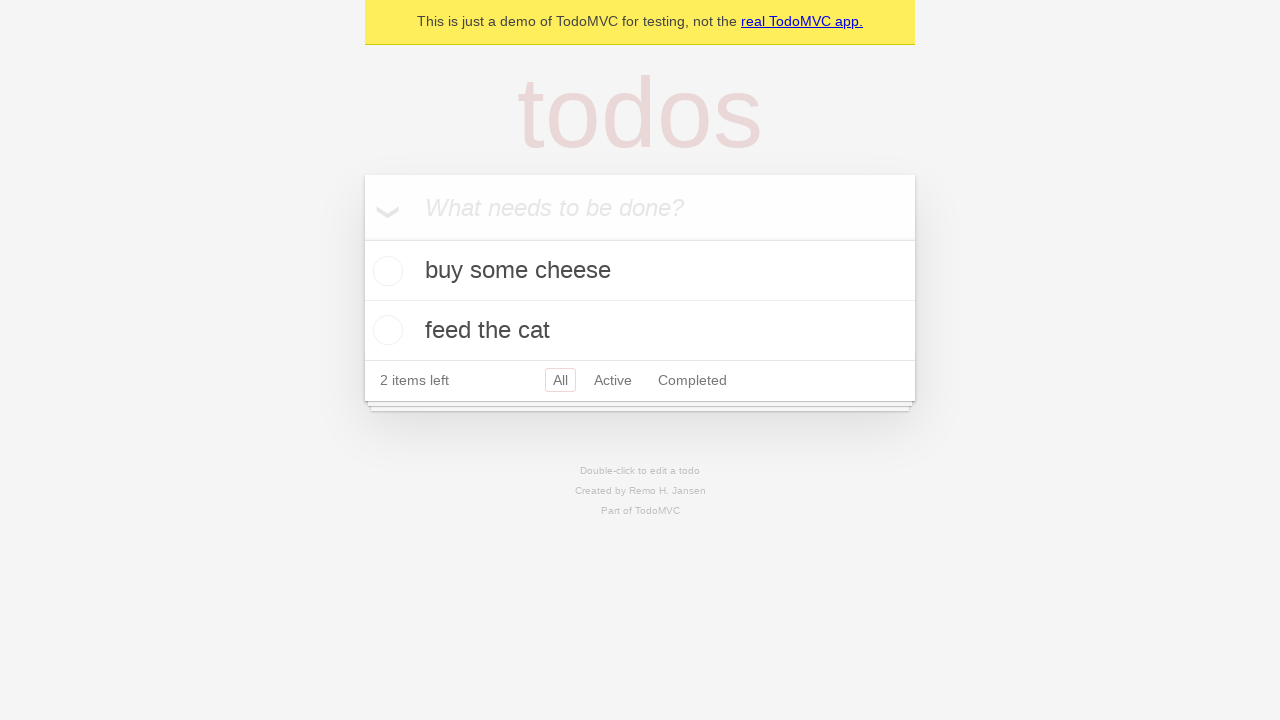

Filled third todo with 'book a doctors appointment' on internal:attr=[placeholder="What needs to be done?"i]
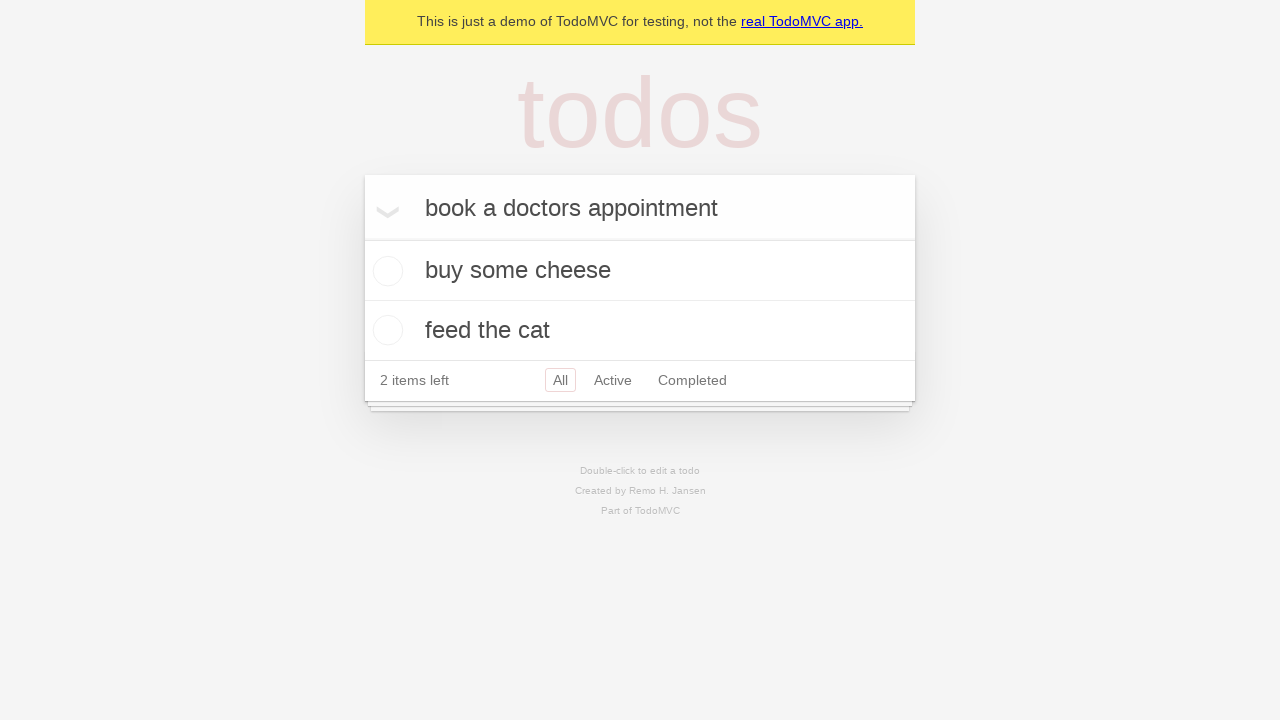

Pressed Enter to create third todo on internal:attr=[placeholder="What needs to be done?"i]
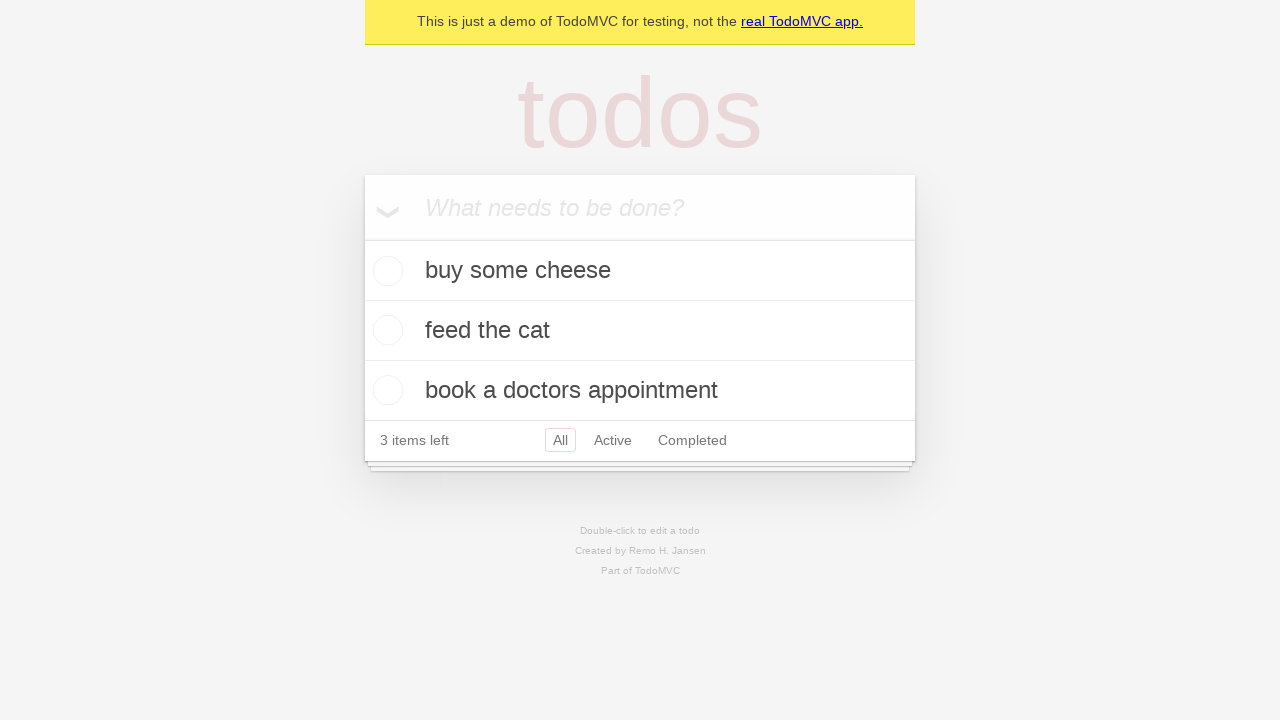

Double-clicked second todo item to enter edit mode at (640, 331) on internal:testid=[data-testid="todo-item"s] >> nth=1
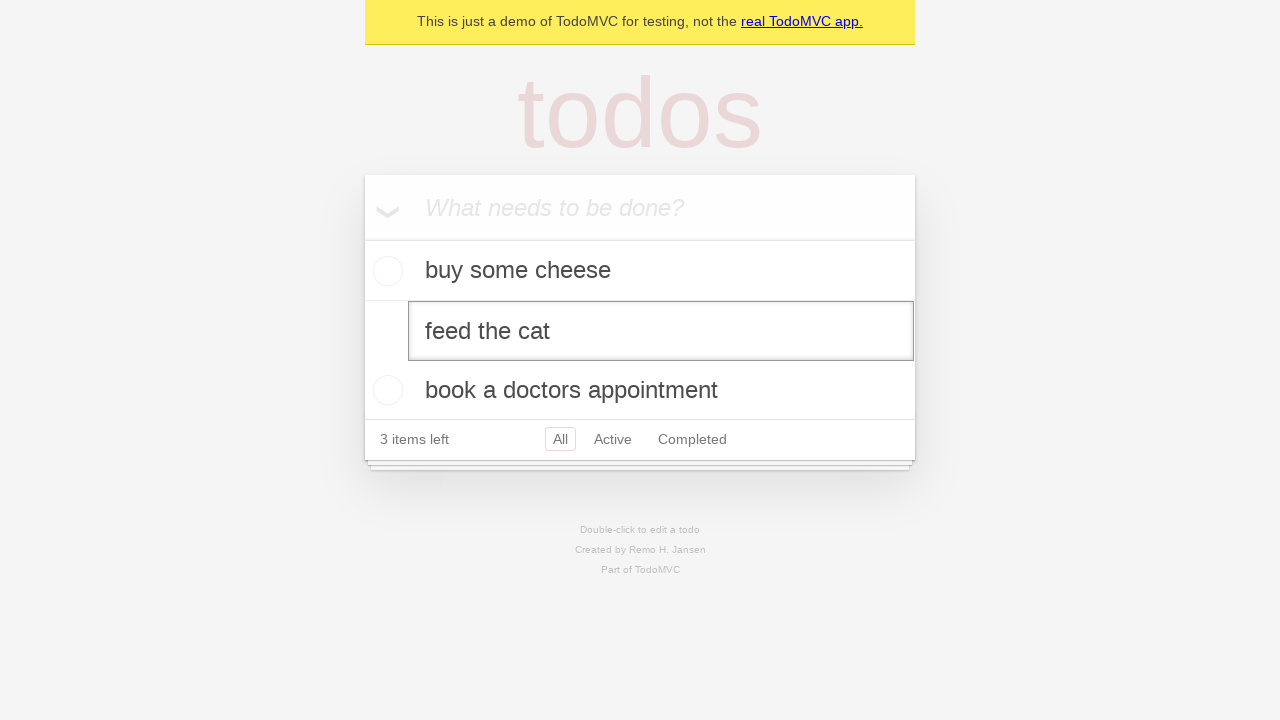

Filled edit textbox with whitespace-padded text '    buy some sausages    ' on internal:testid=[data-testid="todo-item"s] >> nth=1 >> internal:role=textbox[nam
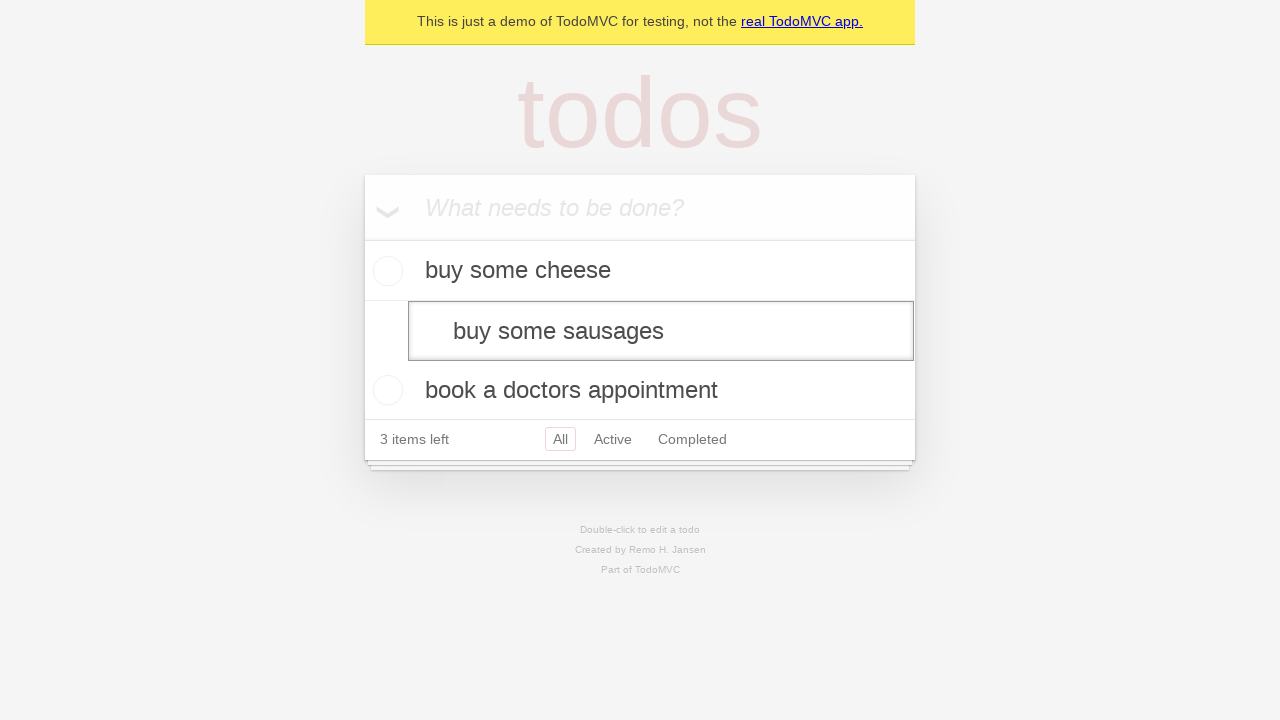

Pressed Enter to confirm edit and verify whitespace is trimmed on internal:testid=[data-testid="todo-item"s] >> nth=1 >> internal:role=textbox[nam
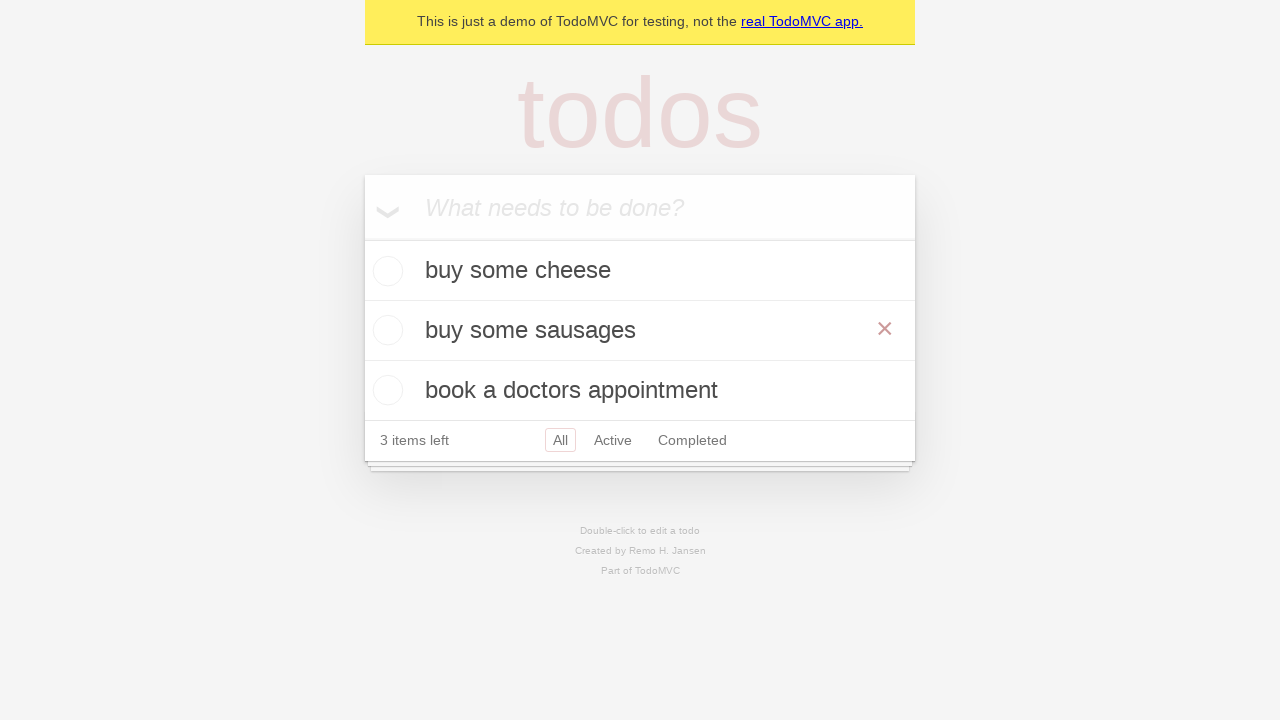

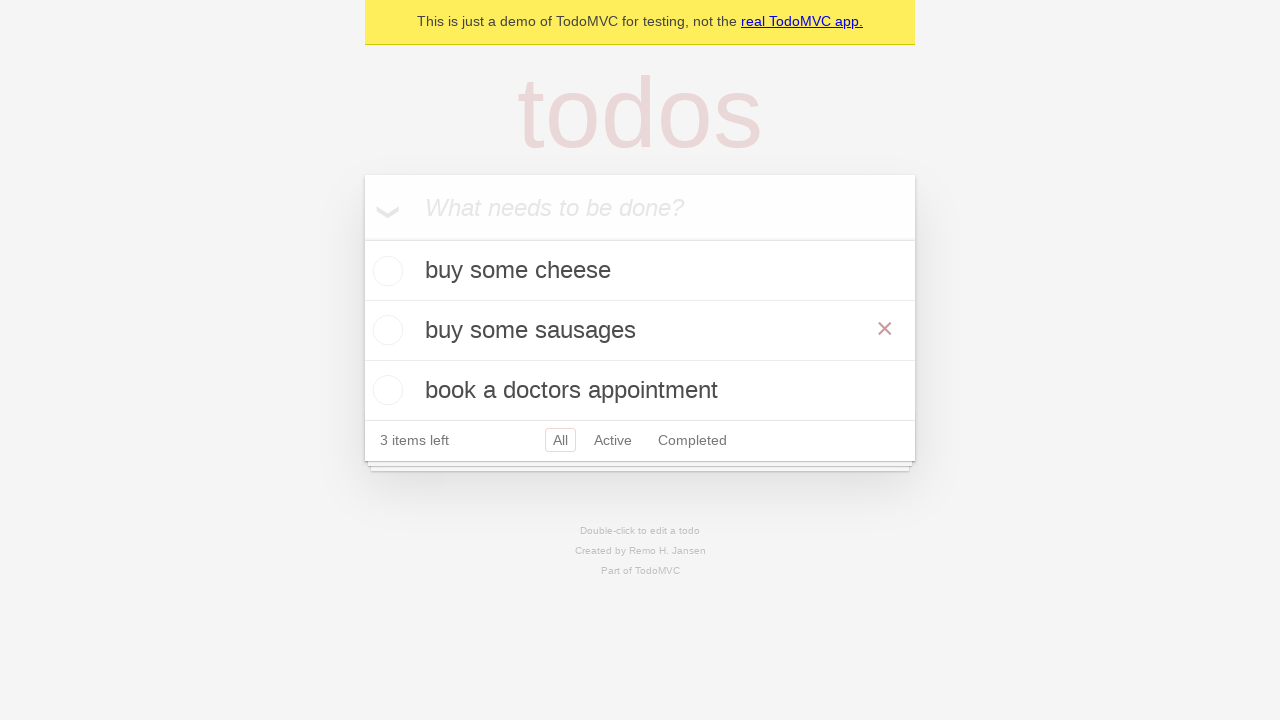